Tests file upload functionality by selecting a file using the file input and clicking the upload button to submit the form

Starting URL: https://the-internet.herokuapp.com/upload

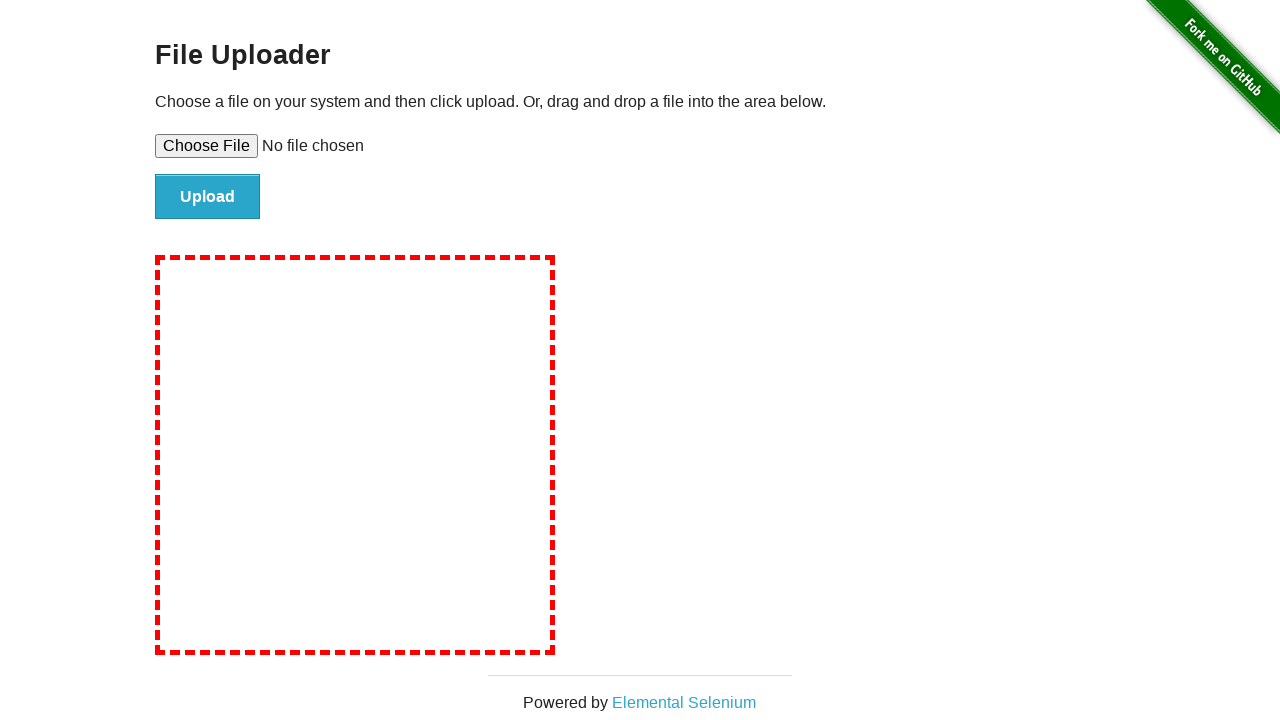

Set input file 'test_document.txt' in file upload field
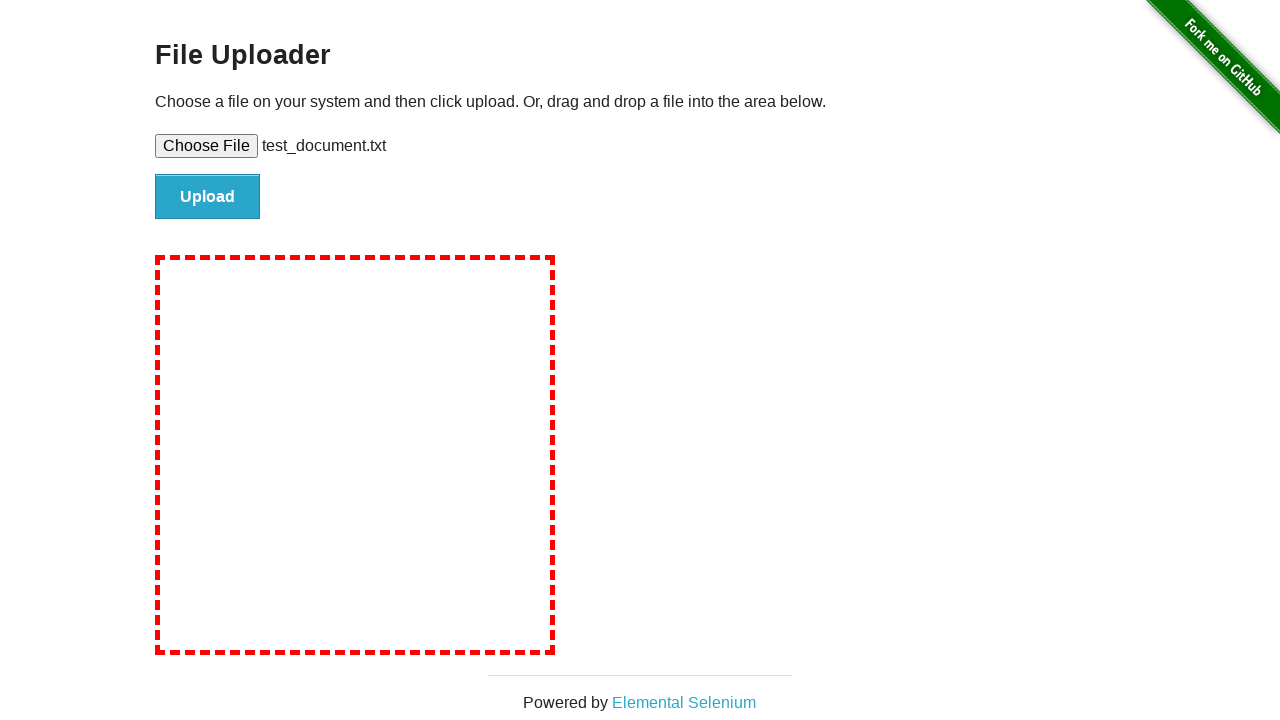

Clicked upload button to submit the form at (208, 197) on #file-submit
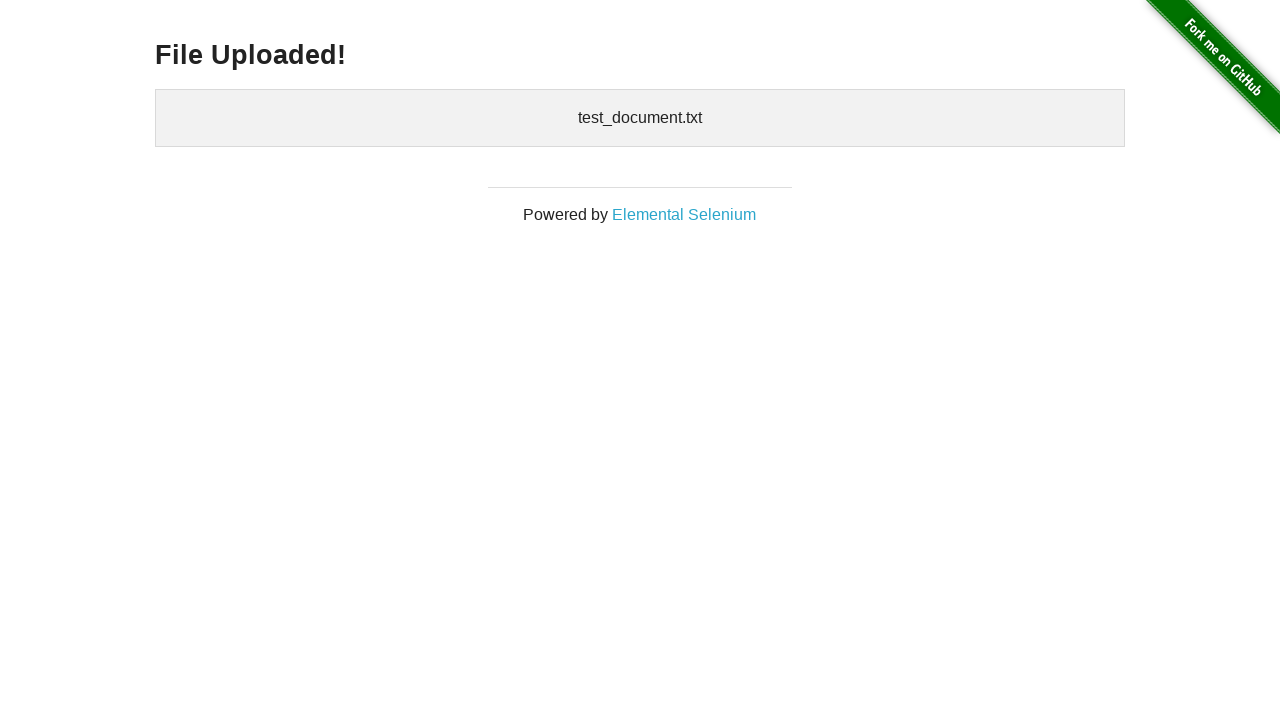

Upload confirmation page loaded successfully
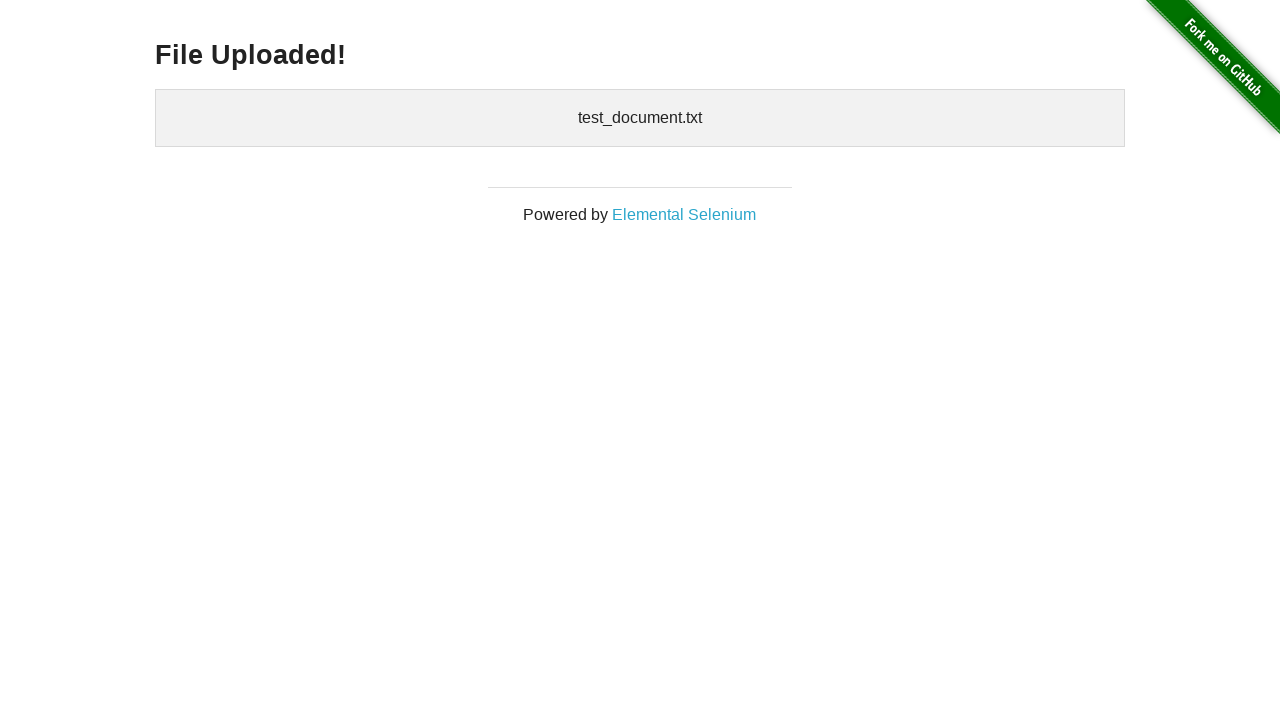

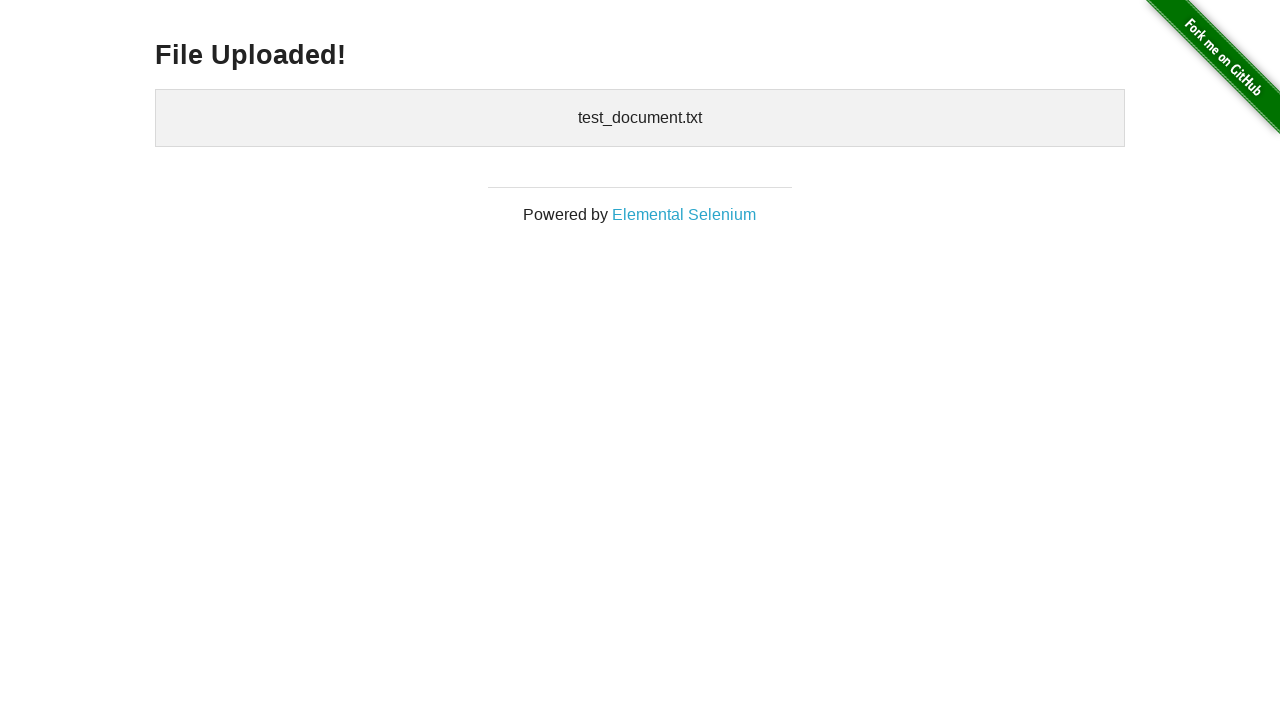